Tests different types of JavaScript alerts (simple, confirm, and prompt) by accepting, dismissing, and entering text into alert dialogs

Starting URL: https://letcode.in/alert

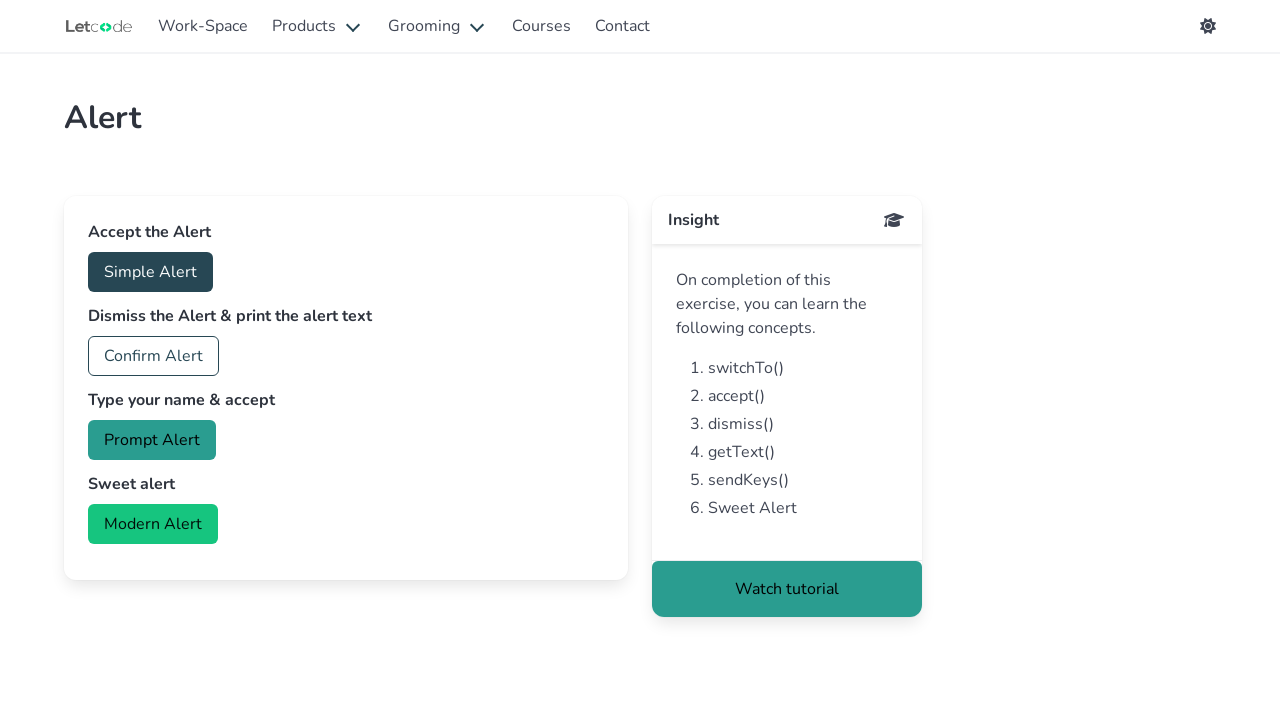

Clicked simple alert button and accepted the alert dialog at (150, 272) on #accept
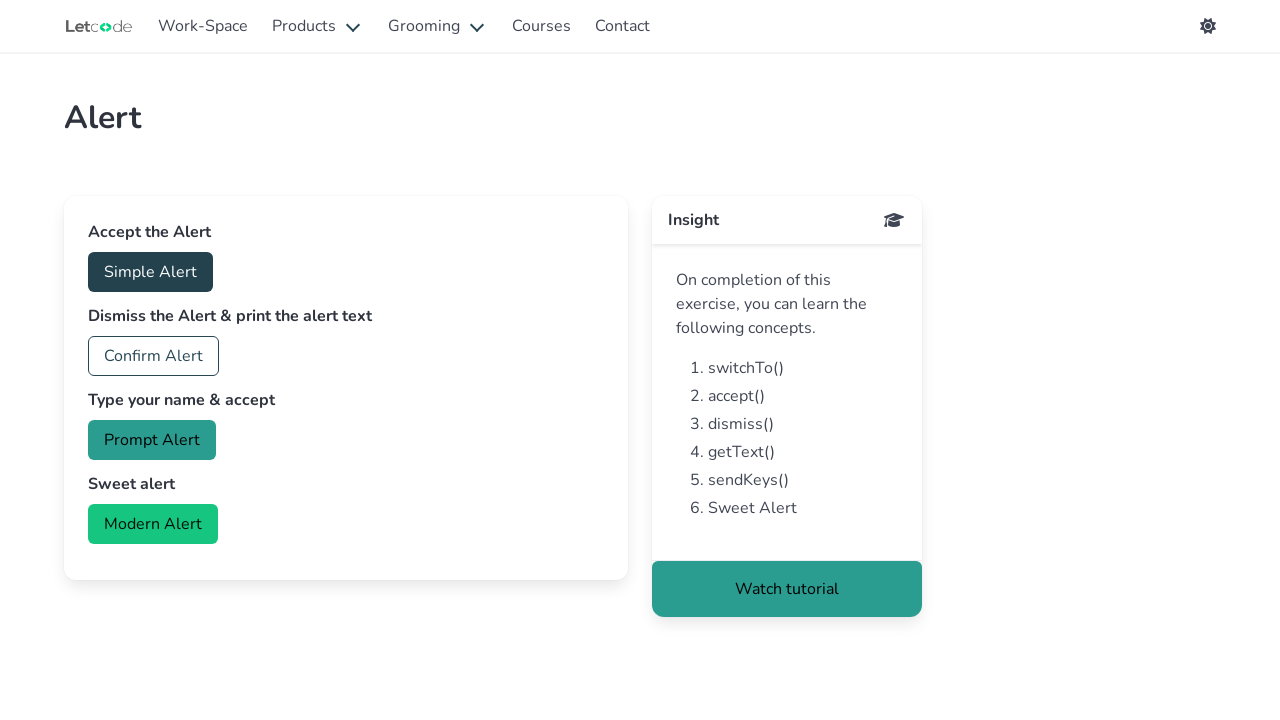

Waited 500ms for simple alert to be processed
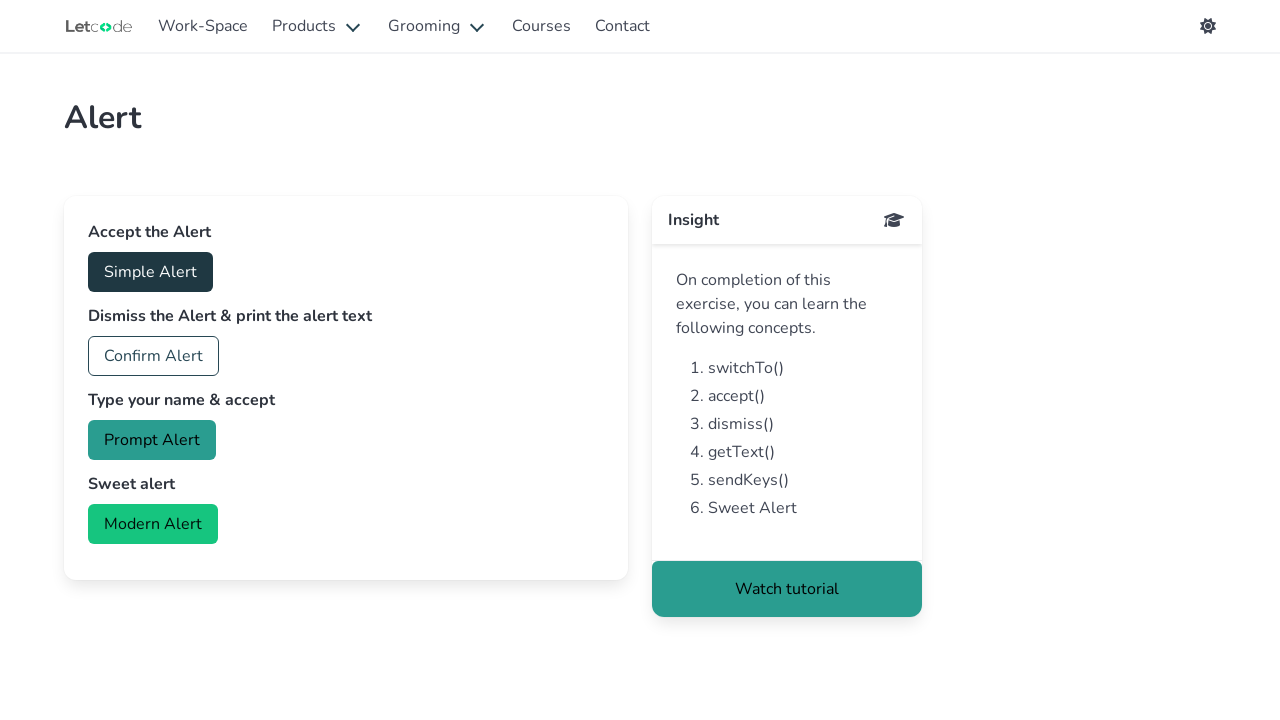

Clicked confirm alert button and dismissed the alert dialog at (154, 356) on #confirm
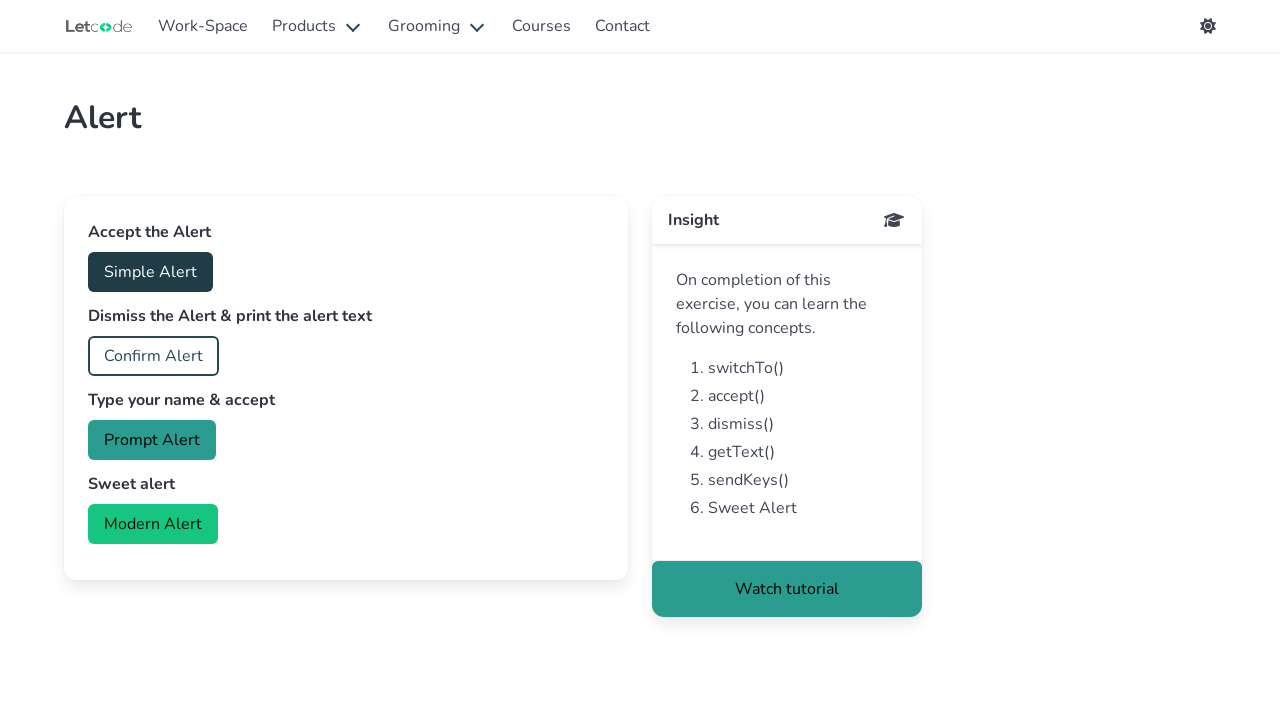

Waited 500ms for confirm alert to be processed
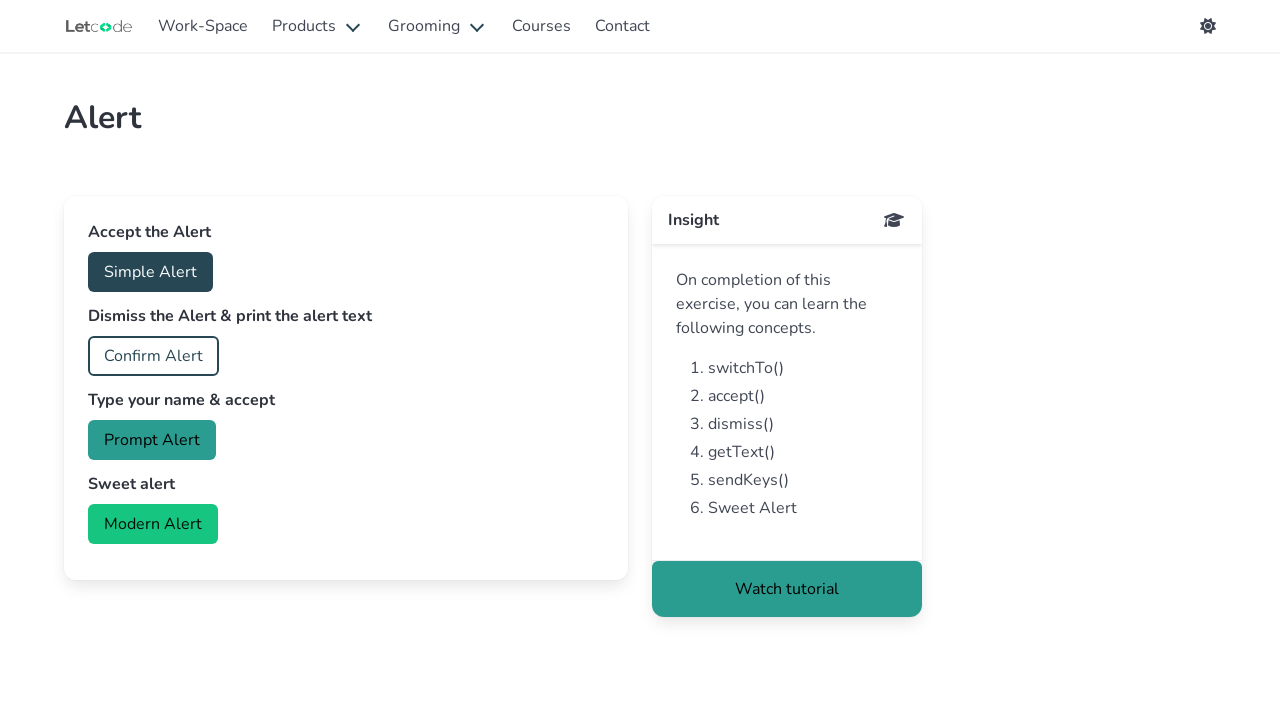

Clicked prompt alert button and entered text 'This is prompt alert' in the prompt dialog at (152, 440) on xpath=//button[@id='prompt']
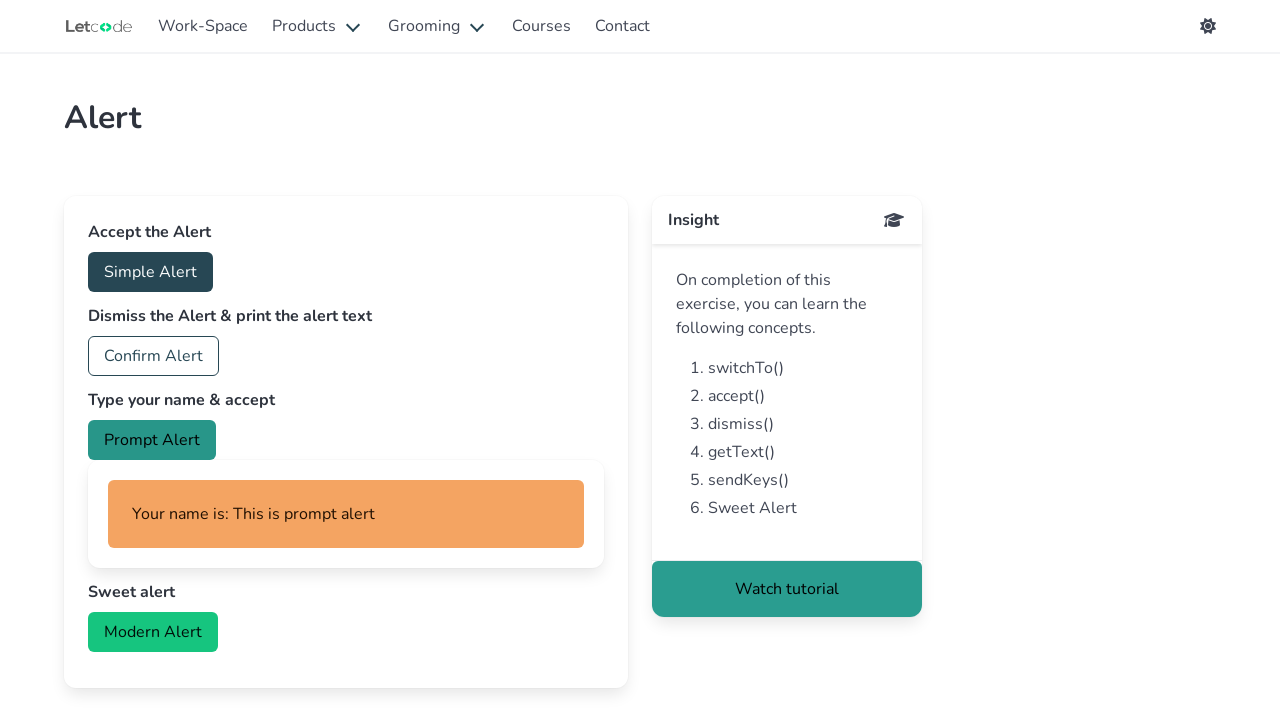

Waited 500ms for prompt alert to be processed
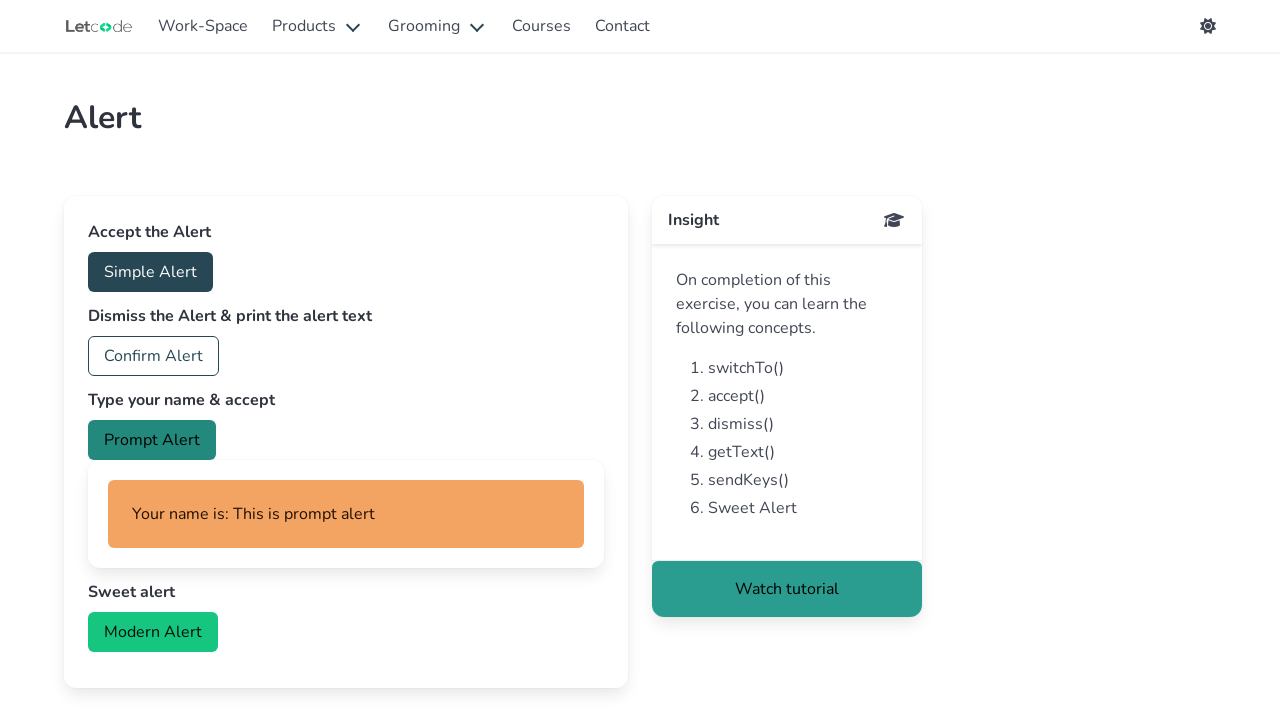

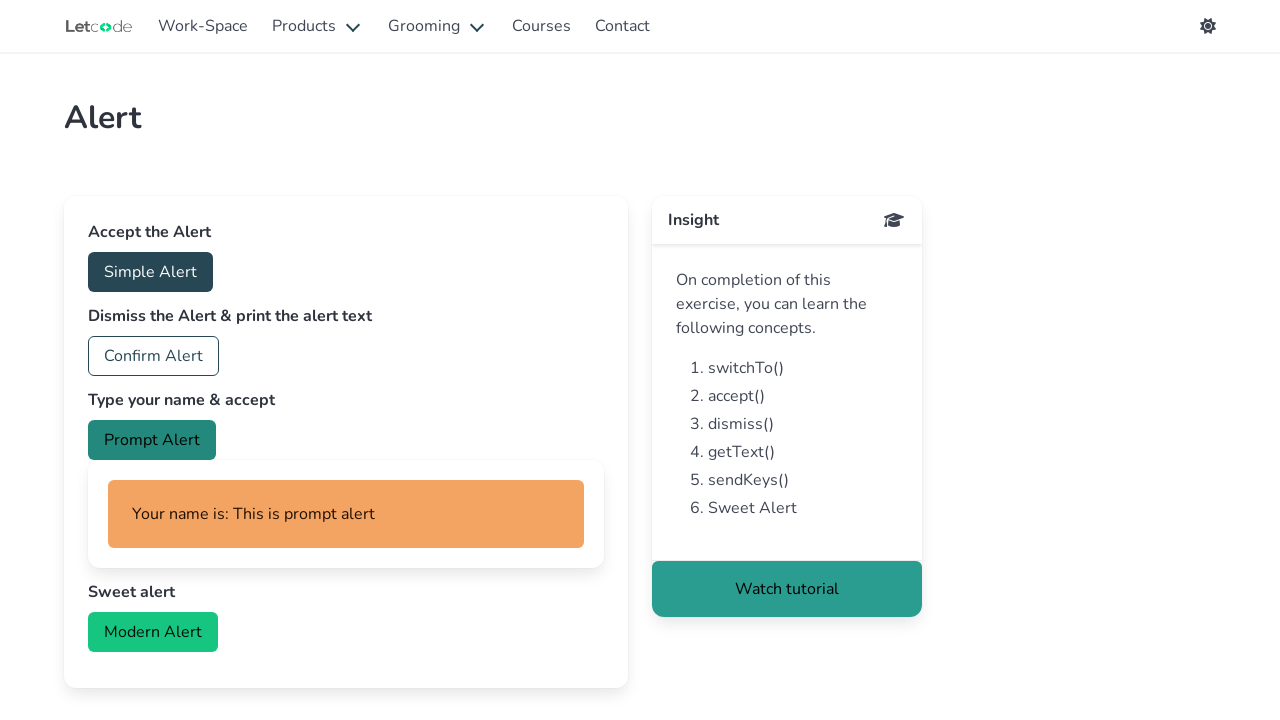